Scrolls to a table and extracts books written by Dan Brown using static row indexing

Starting URL: https://chandanachaitanya.github.io/selenium-practice-site/?languages=Java&enterText=

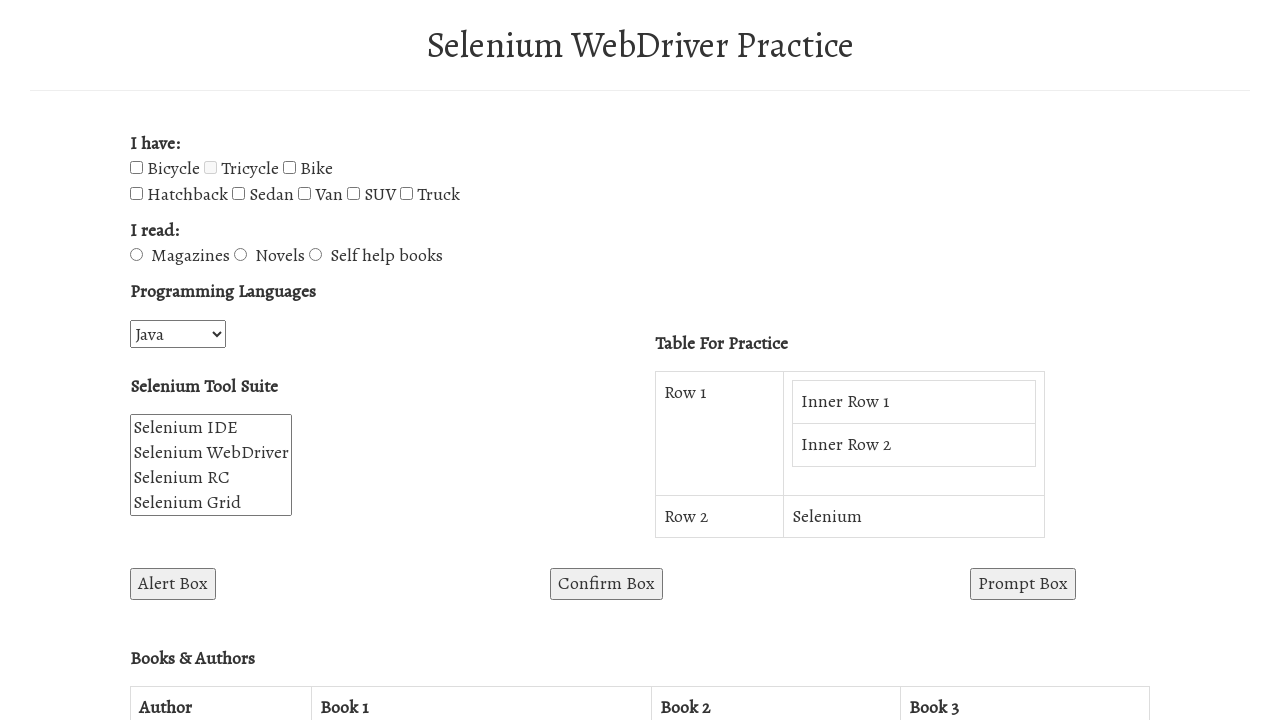

Scrolled to button element #win1 to reveal table
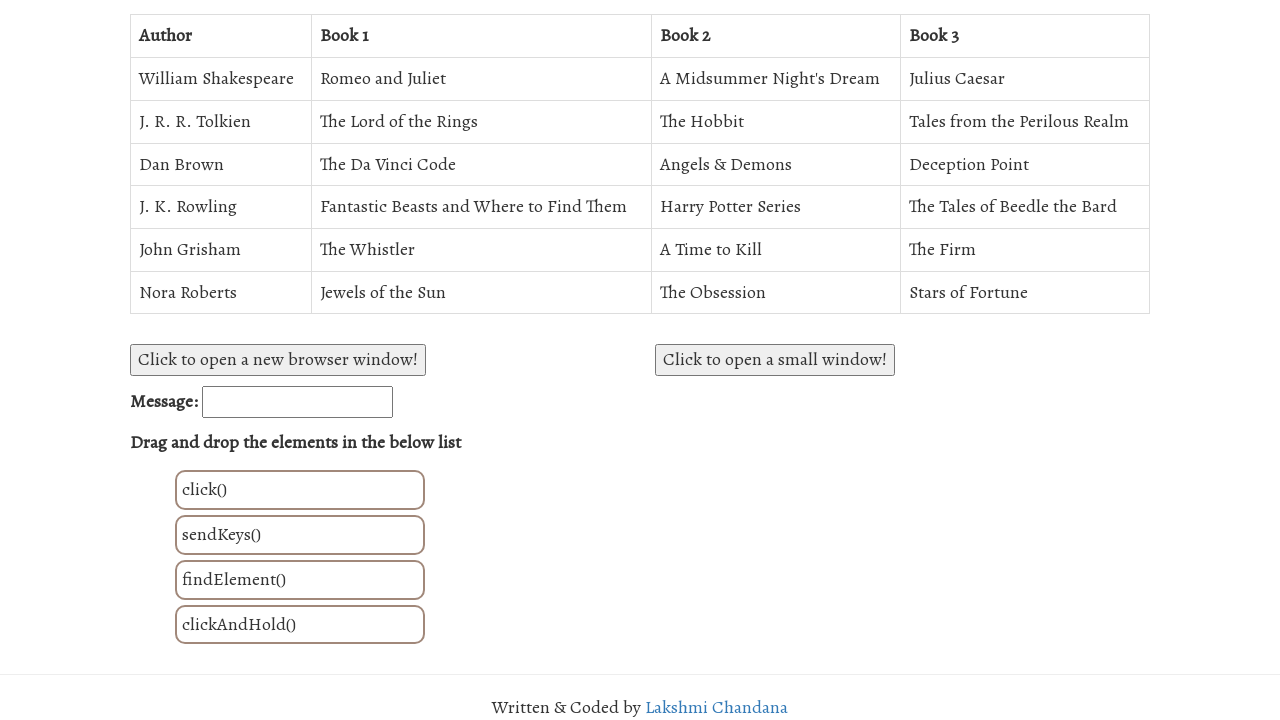

Table #BooksAuthorsTable is now visible
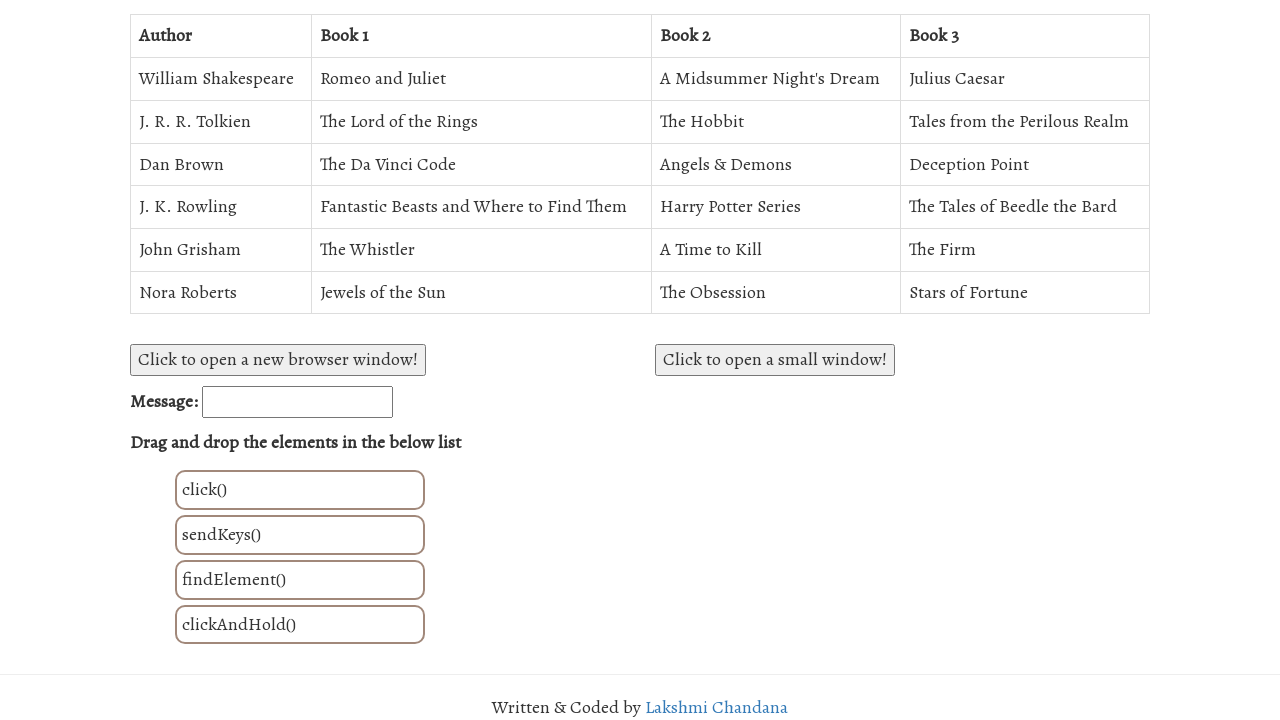

Retrieved all table cells from row 4 (Dan Brown's row)
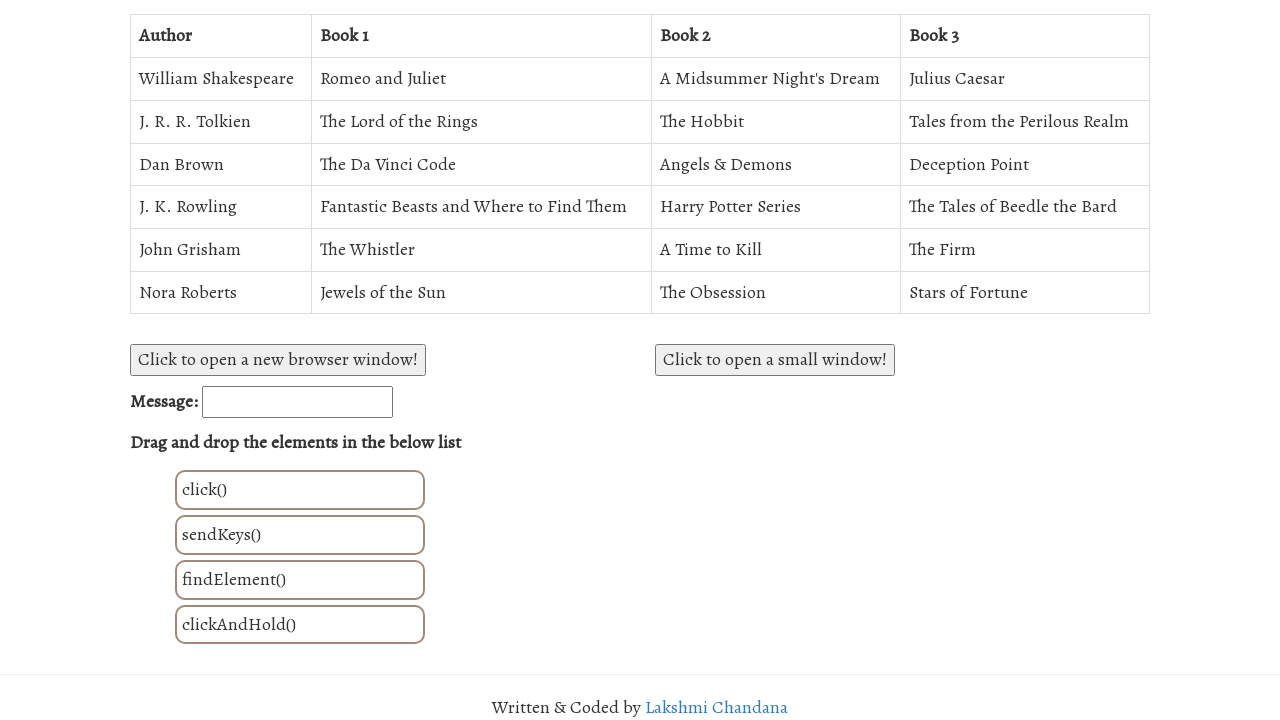

Extracted book title: The Da Vinci Code
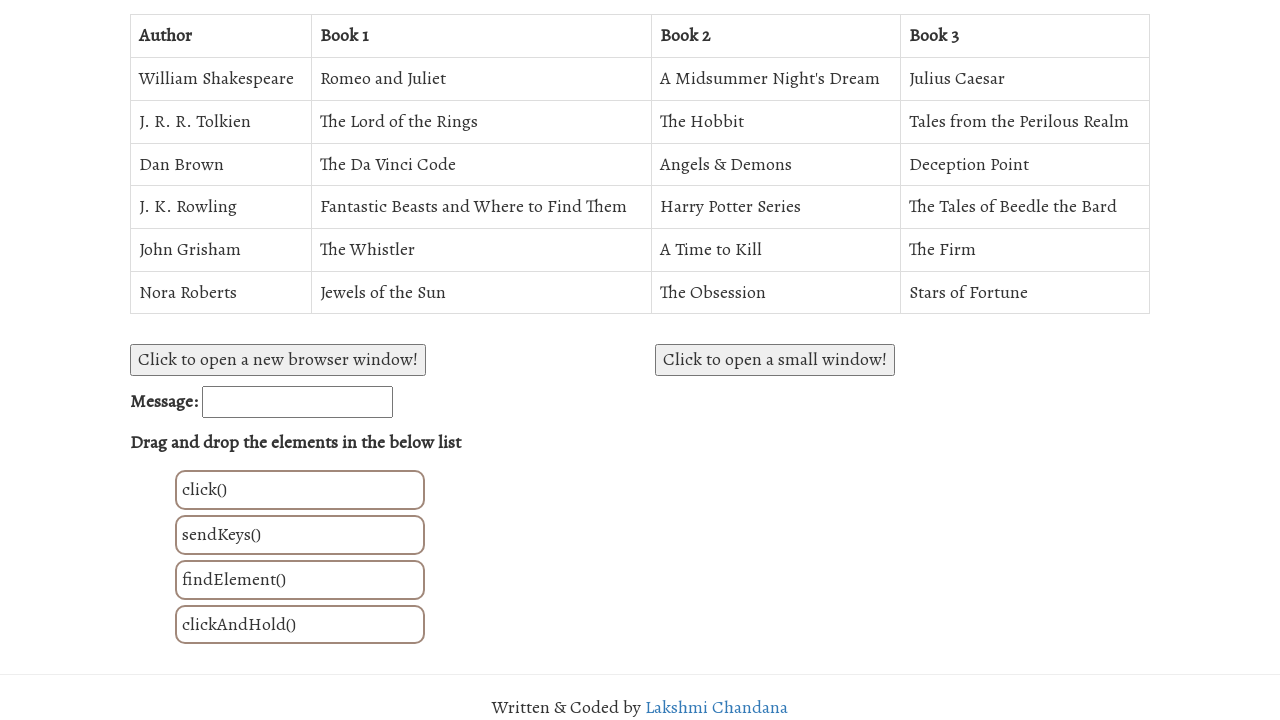

Extracted book title: Angels & Demons
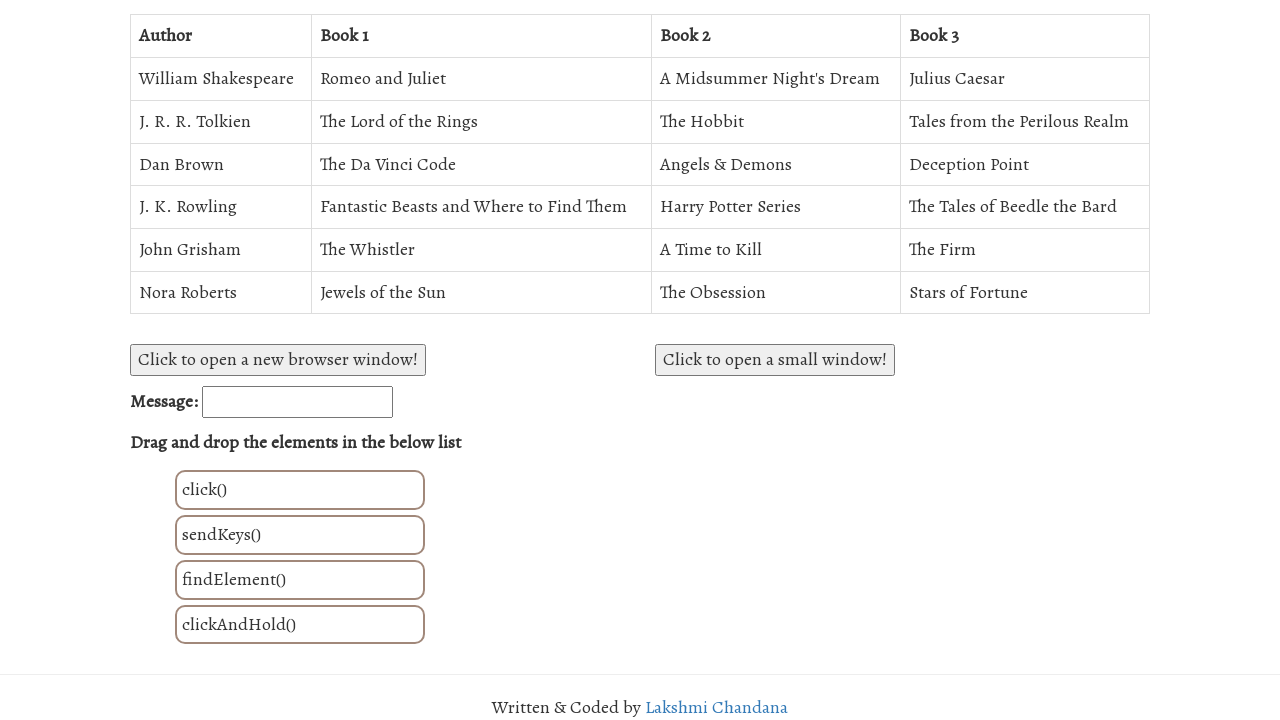

Extracted book title: Deception Point
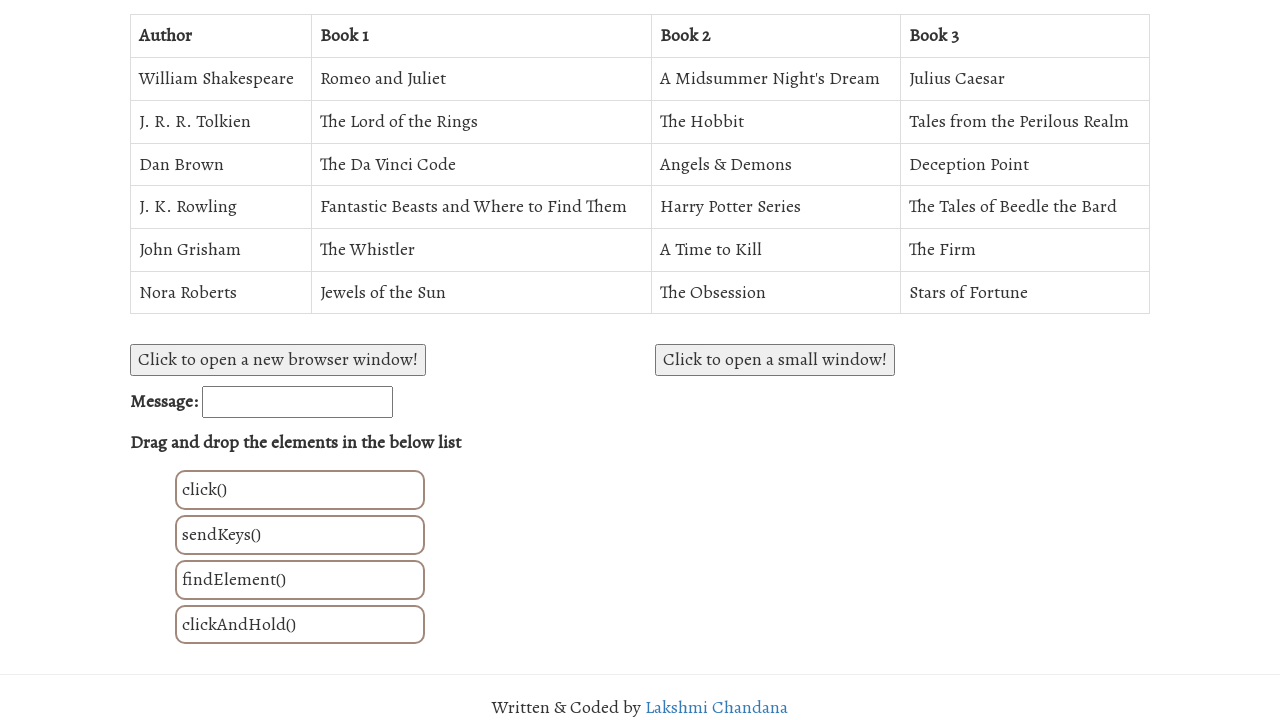

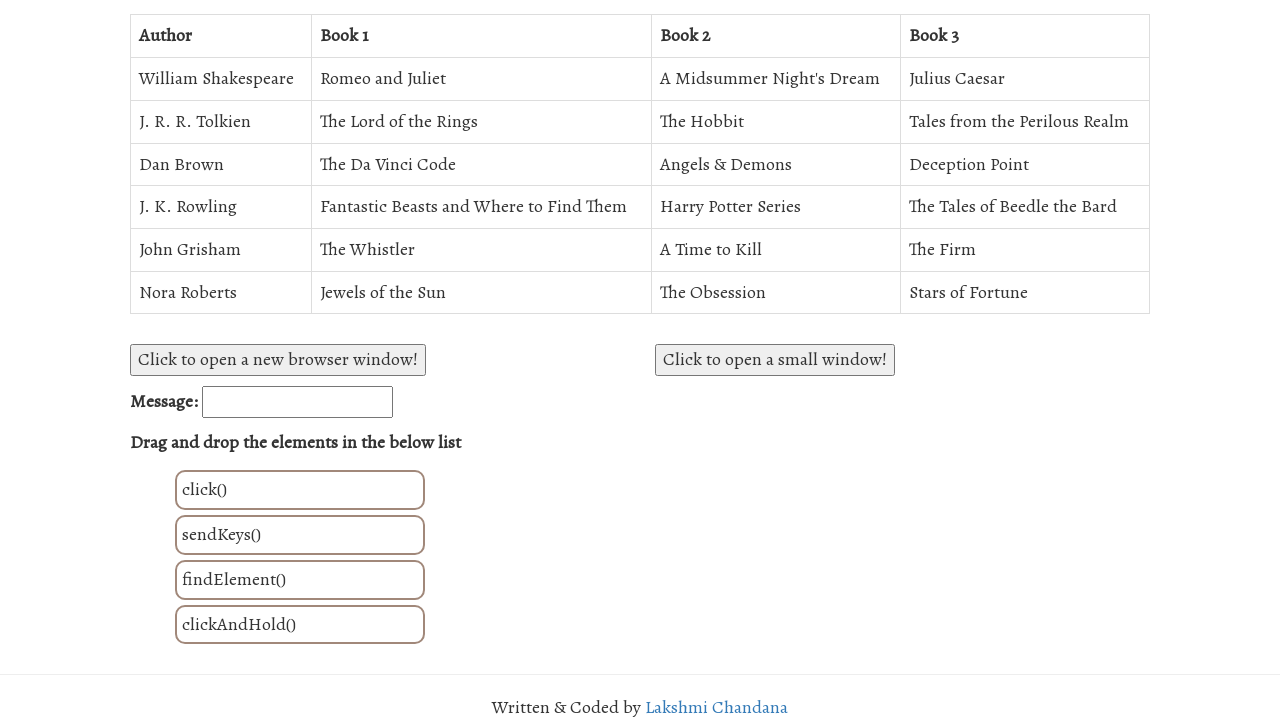